Tests search box functionality by entering text, clearing it, and entering new text

Starting URL: http://seleniumpractice.axone-tech.uk/index.php

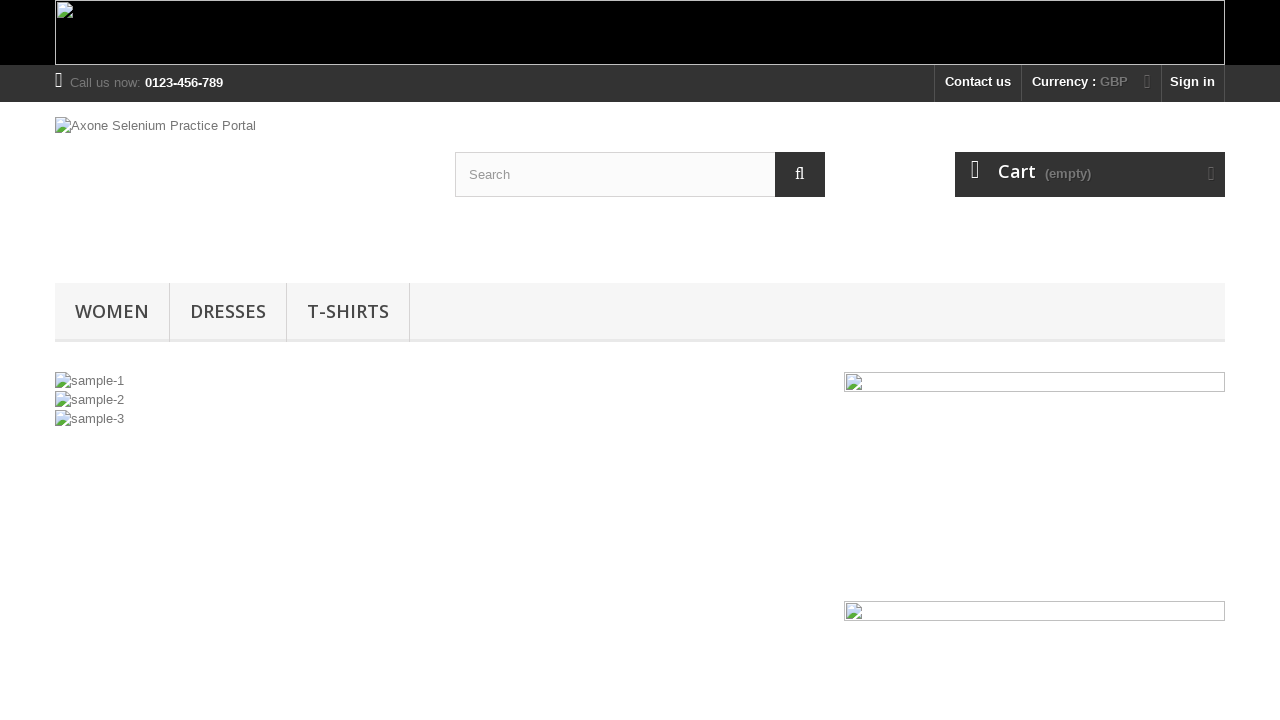

Filled search box with 'T-Shirts' on #search_query_top
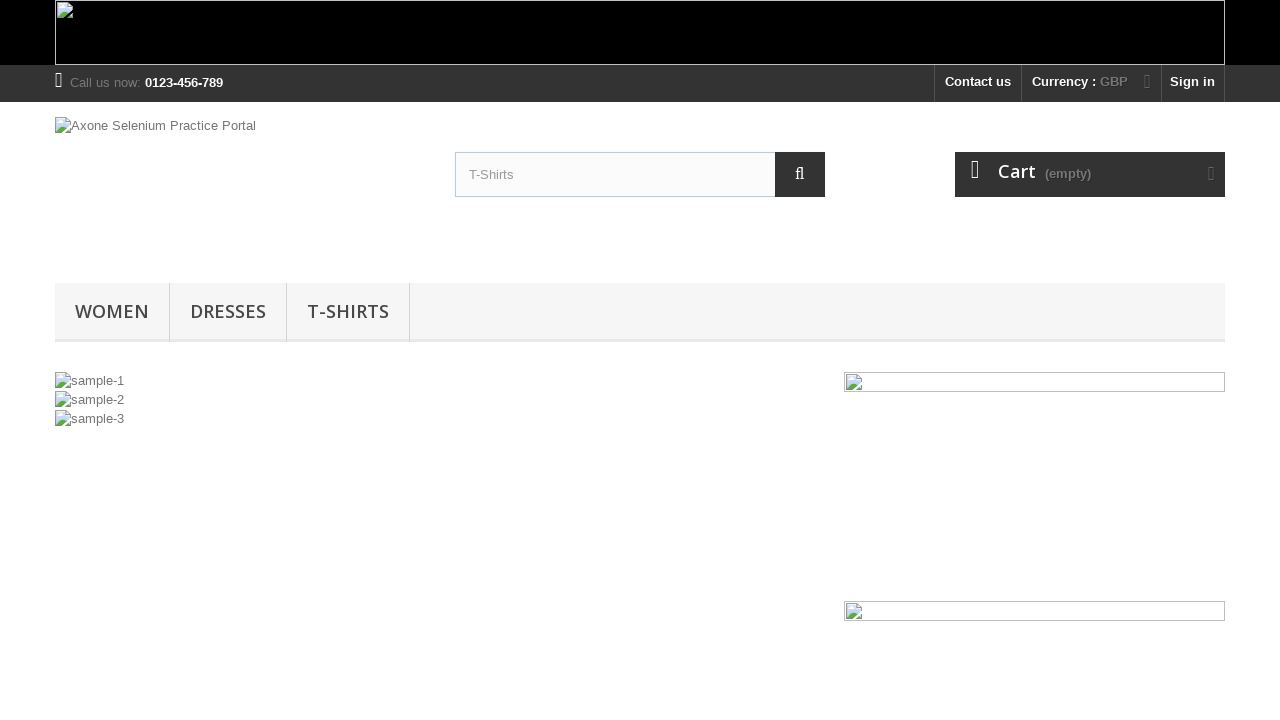

Cleared search box on #search_query_top
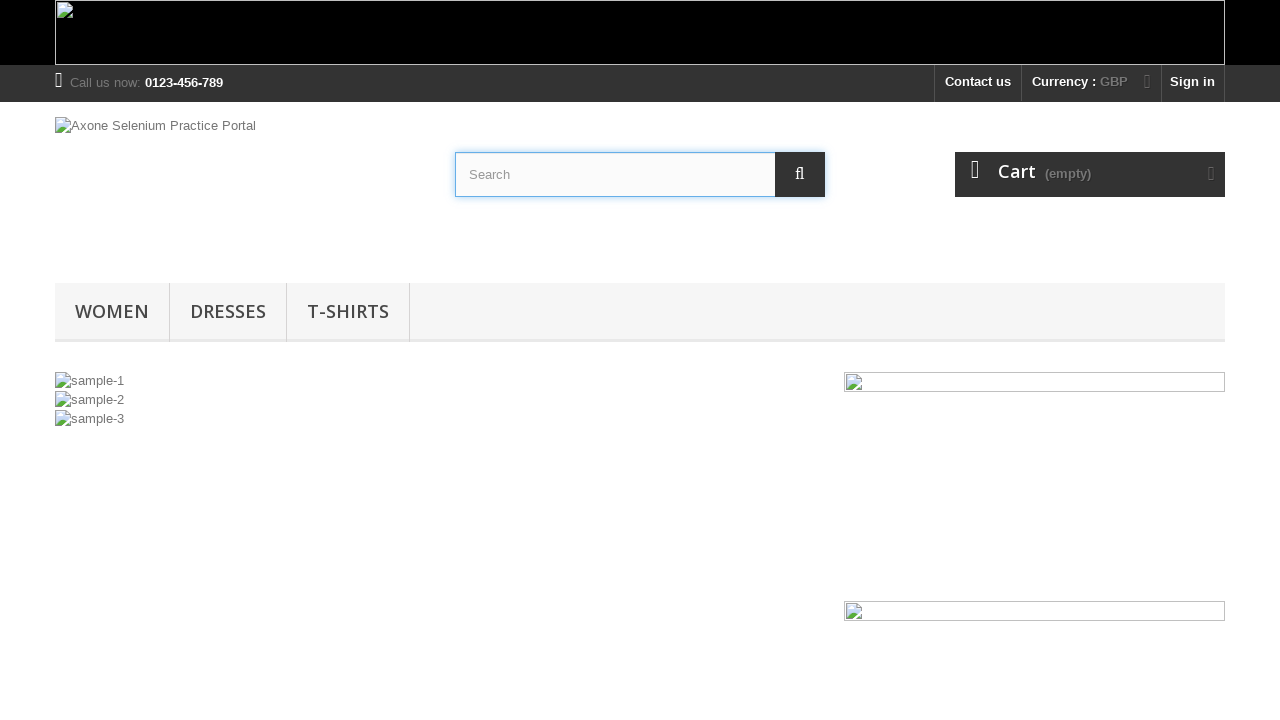

Filled search box with 'Dress' on #search_query_top
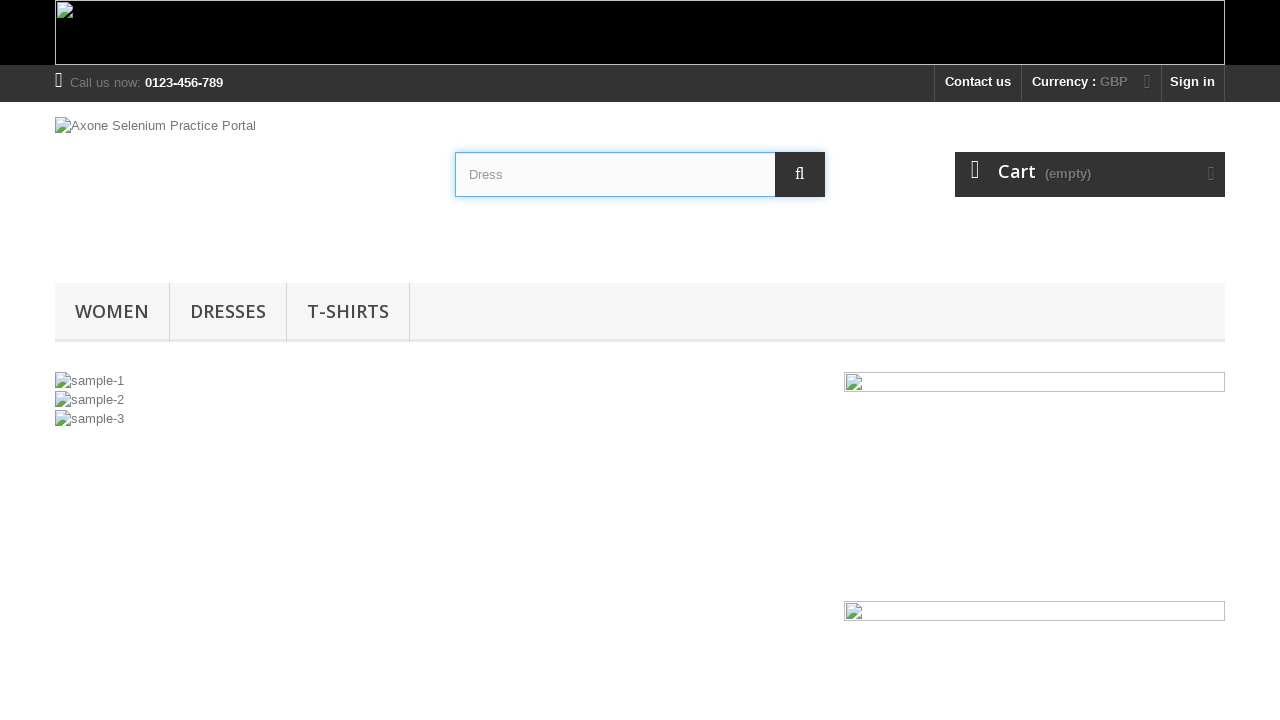

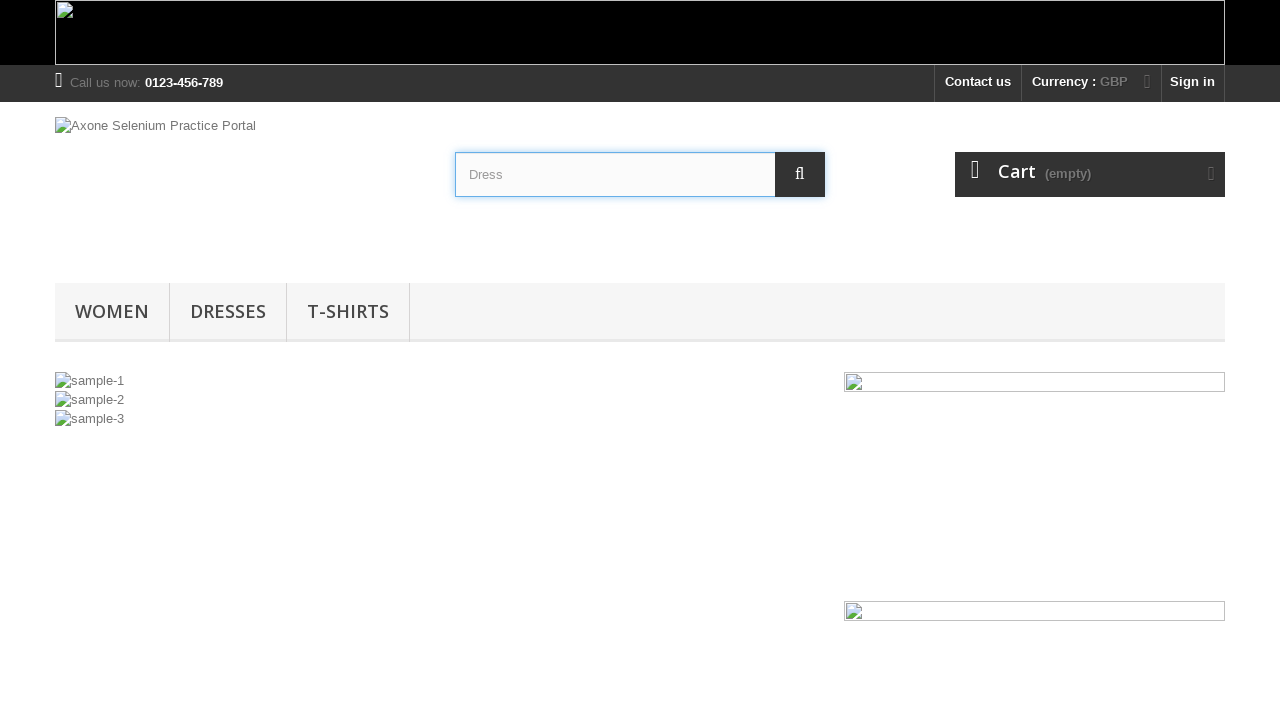